Navigates to Chase.com homepage and verifies the page title matches the expected value

Starting URL: https://www.chase.com/

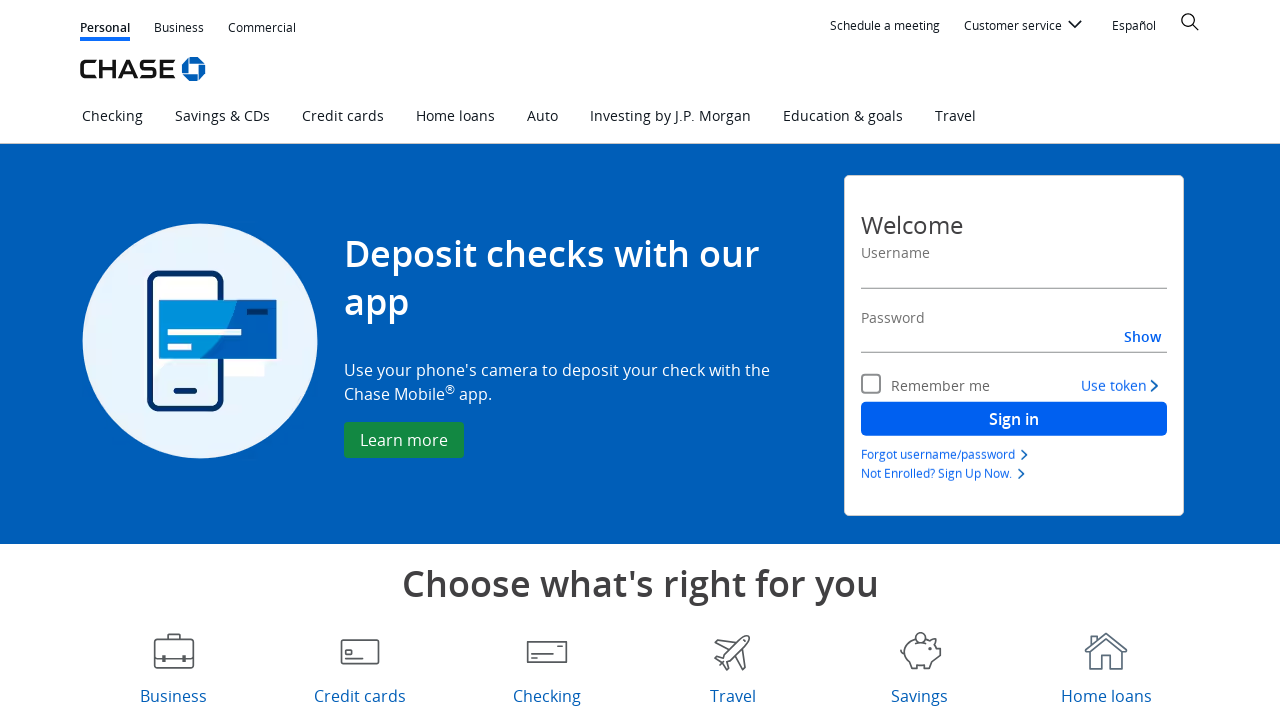

Navigated to Chase.com homepage
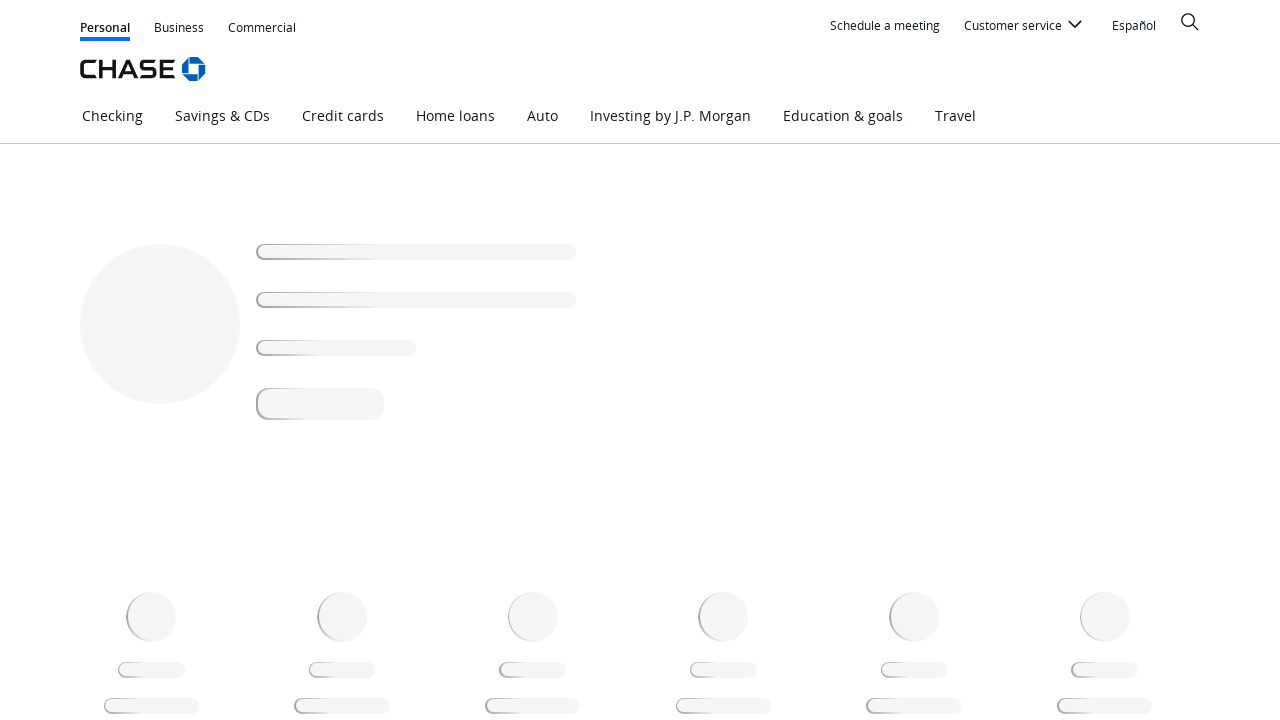

Retrieved page title
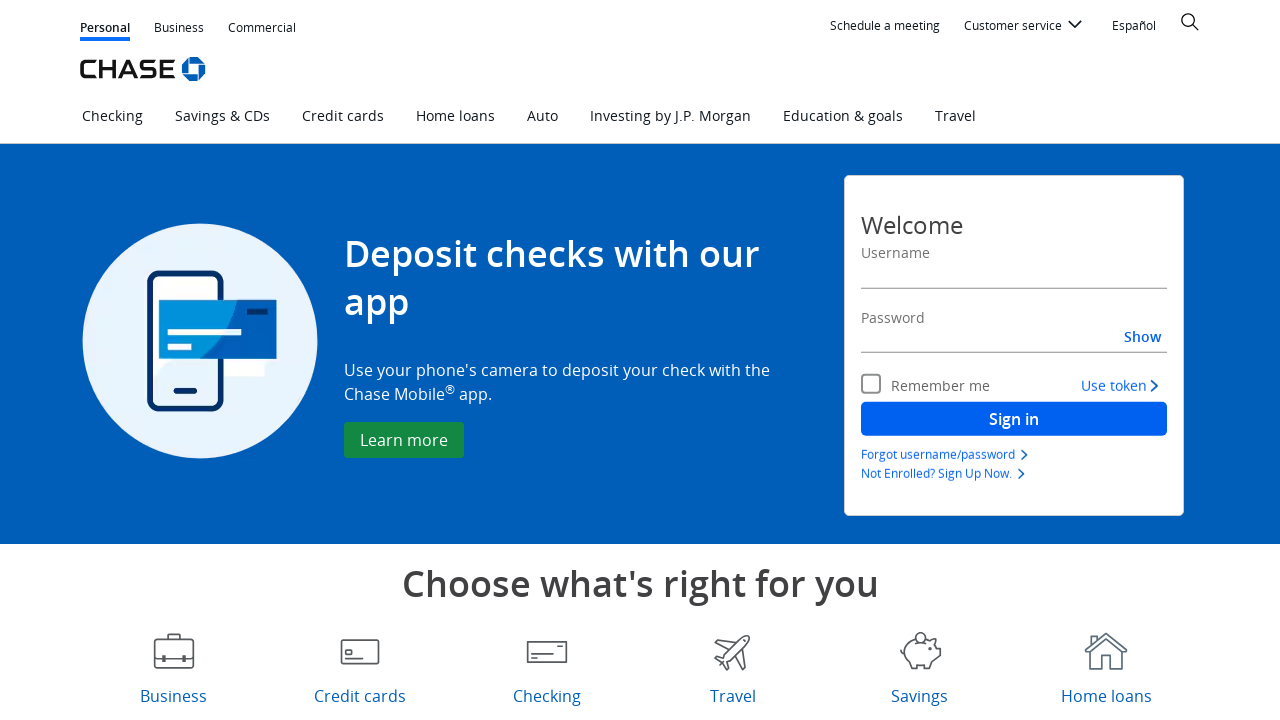

Verified page title matches expected value
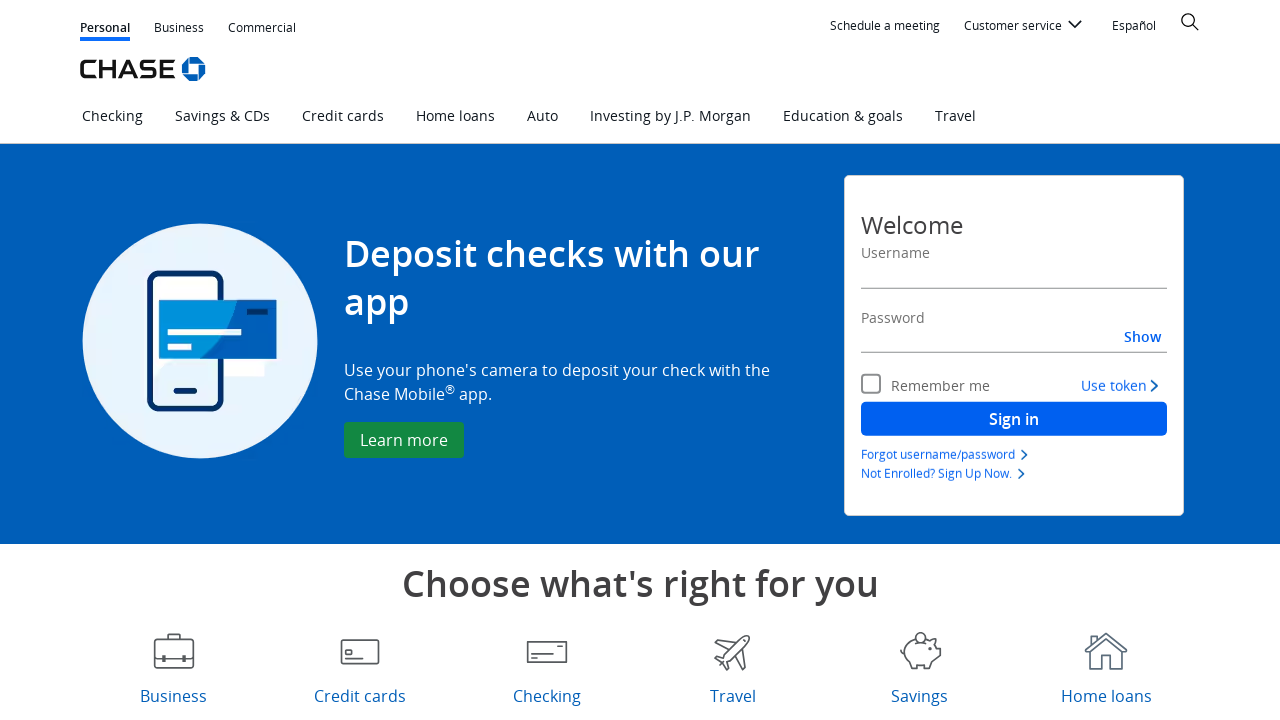

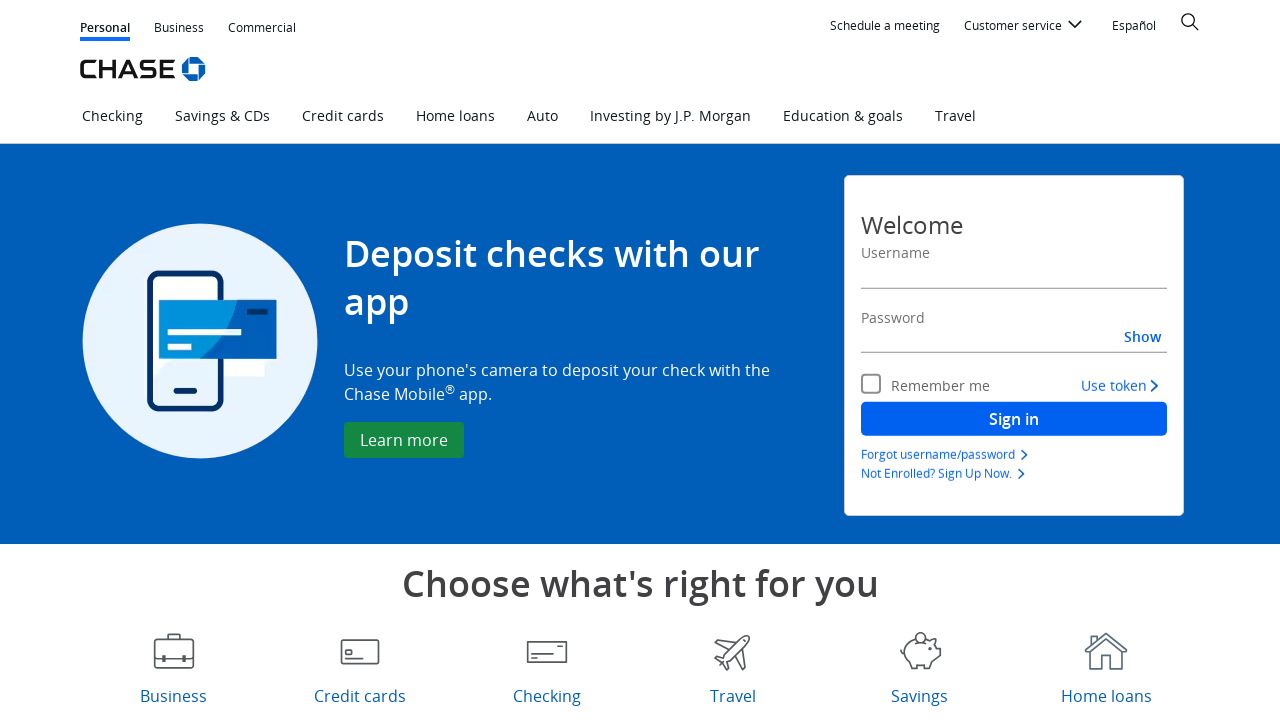